Tests finding and clicking a link by its text (a calculated number), then fills out a multi-field form with personal information (first name, last name, city, country) and submits it.

Starting URL: http://suninjuly.github.io/find_link_text

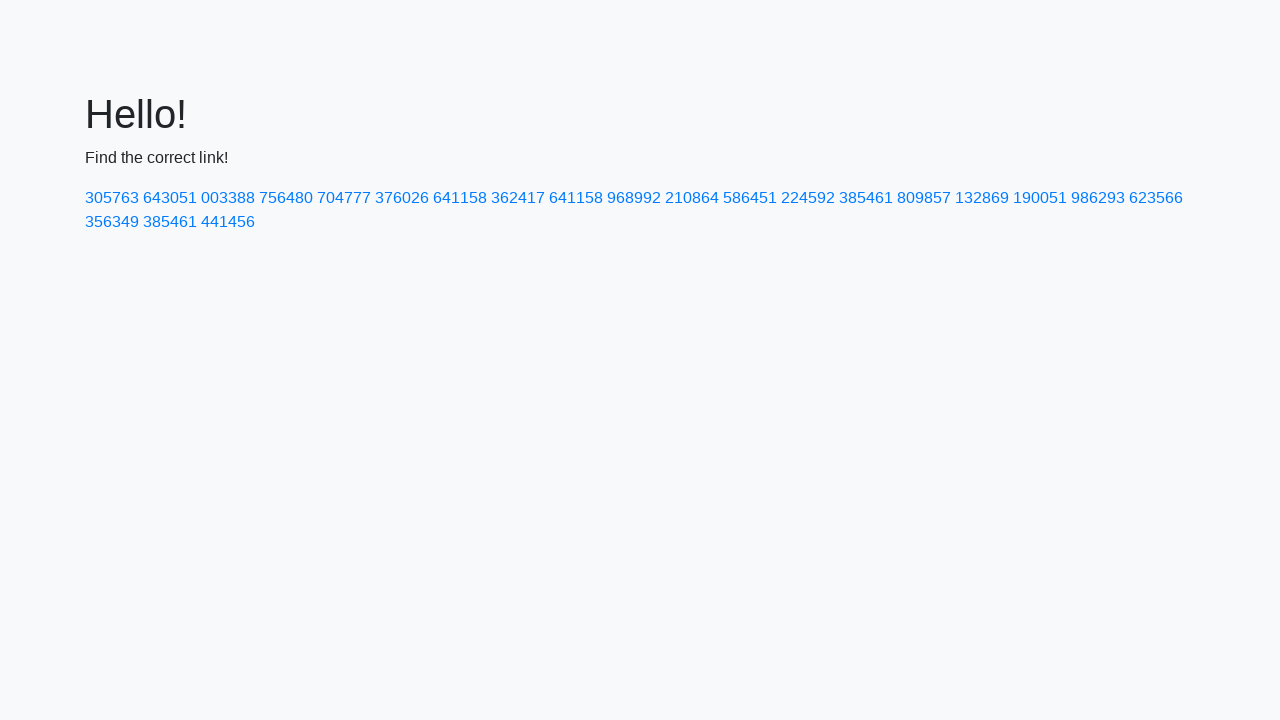

Clicked link with calculated text '224592' at (808, 198) on a:text('224592')
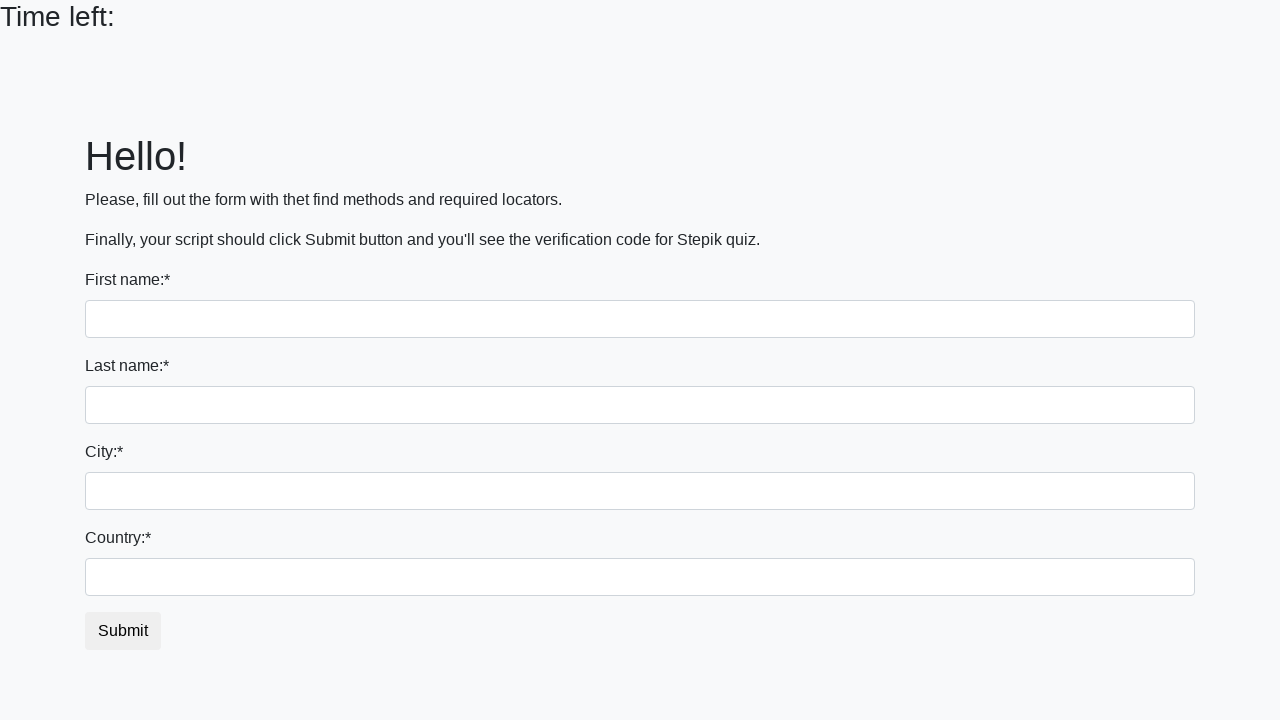

Filled first name field with 'Ivan' on input
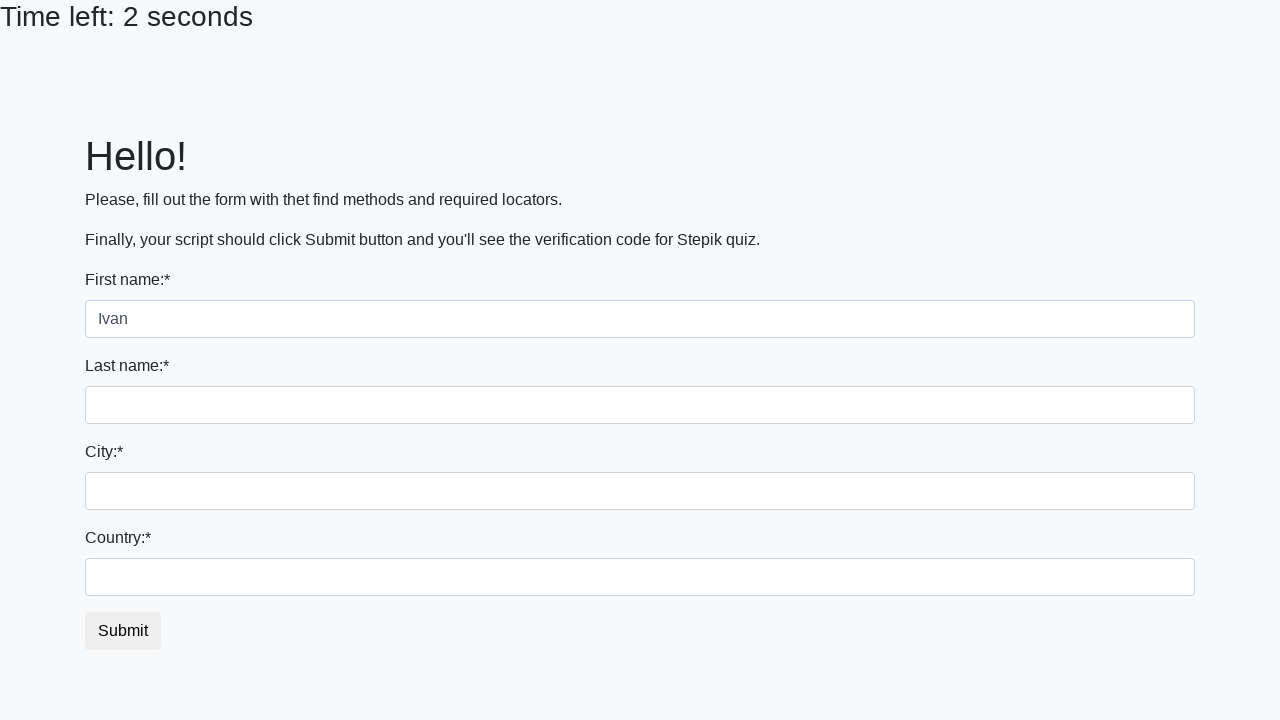

Filled last name field with 'Petrov' on input[name='last_name']
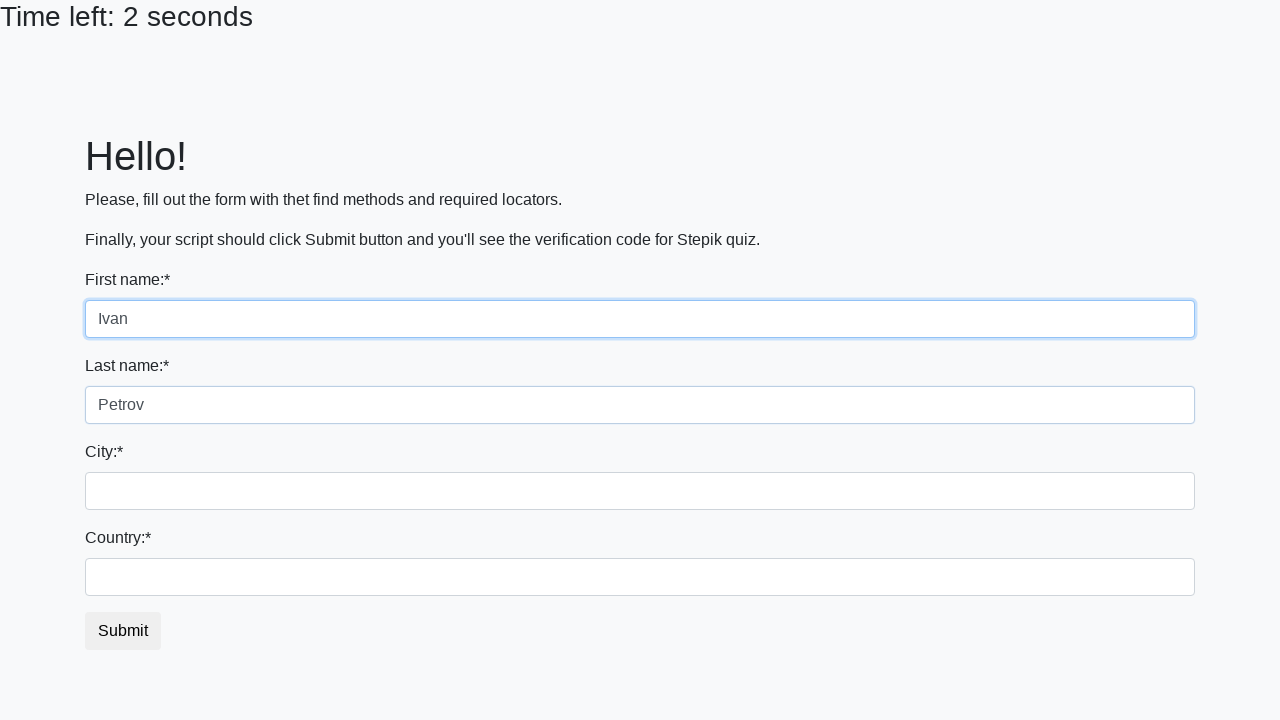

Filled city field with 'Smolensk' on .city
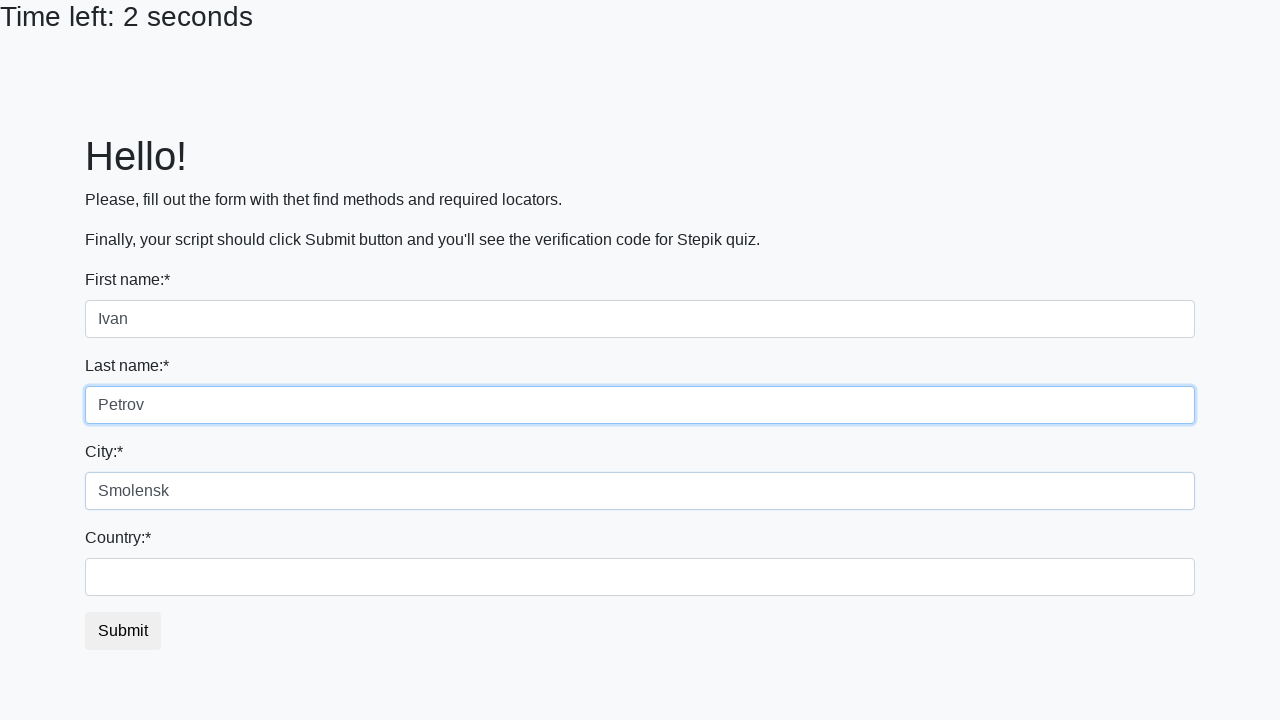

Filled country field with 'Russia' on #country
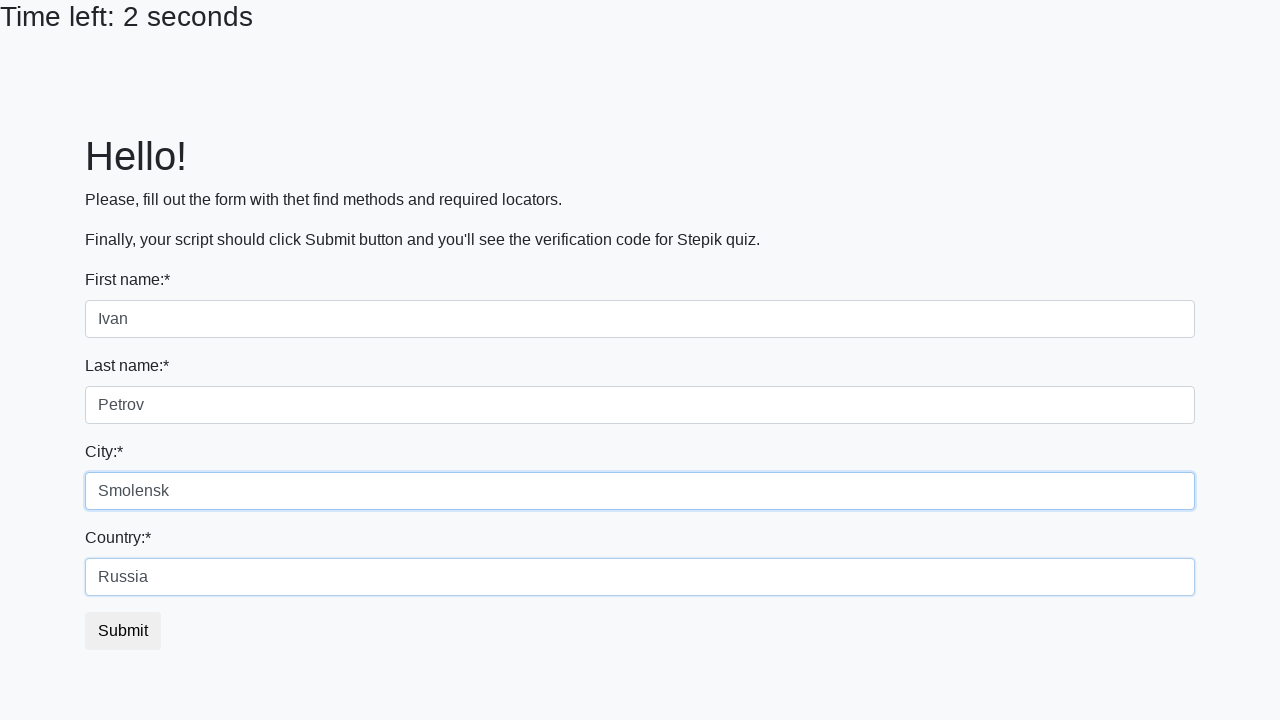

Clicked submit button to submit form at (123, 631) on button.btn
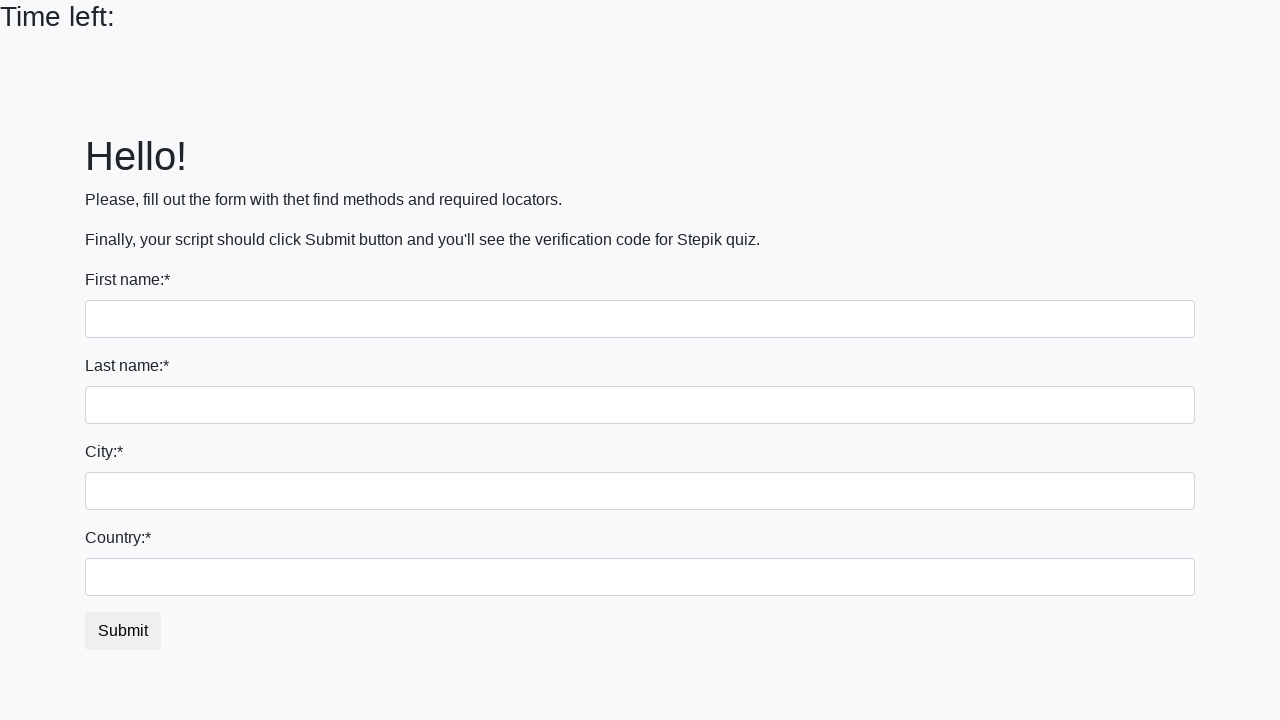

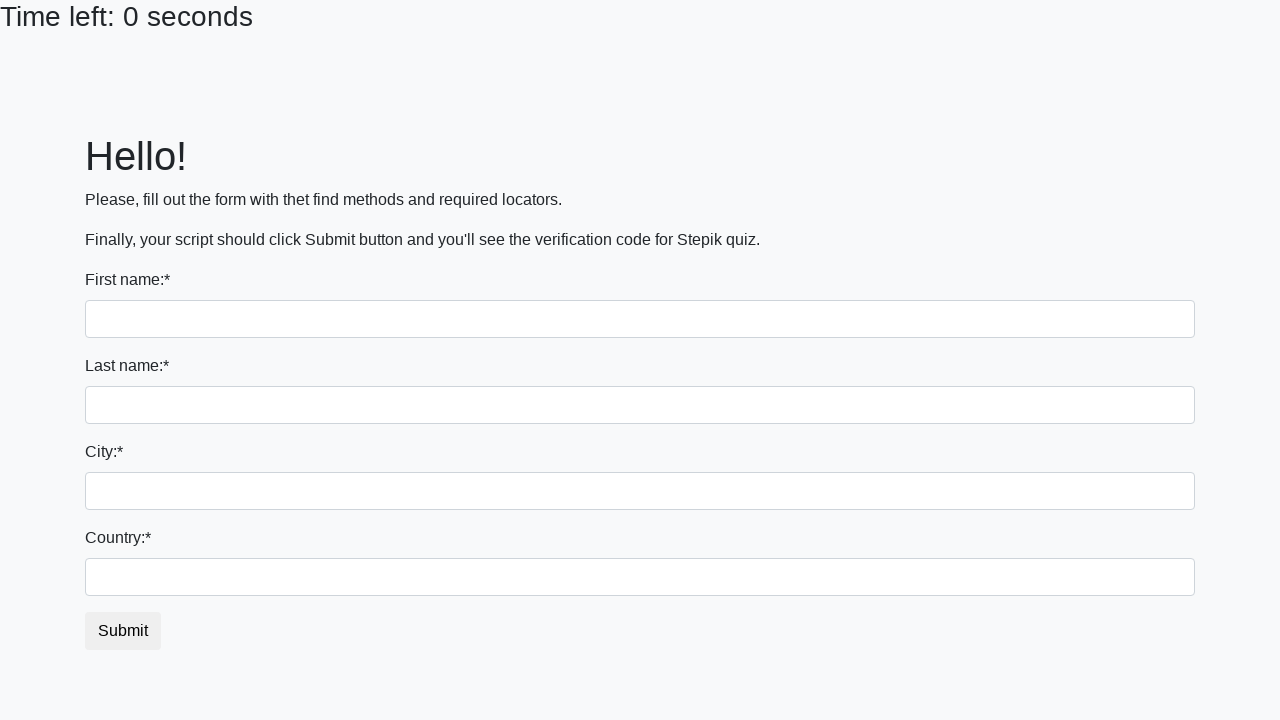